Tests marking all todo items as completed using the toggle all checkbox

Starting URL: https://demo.playwright.dev/todomvc

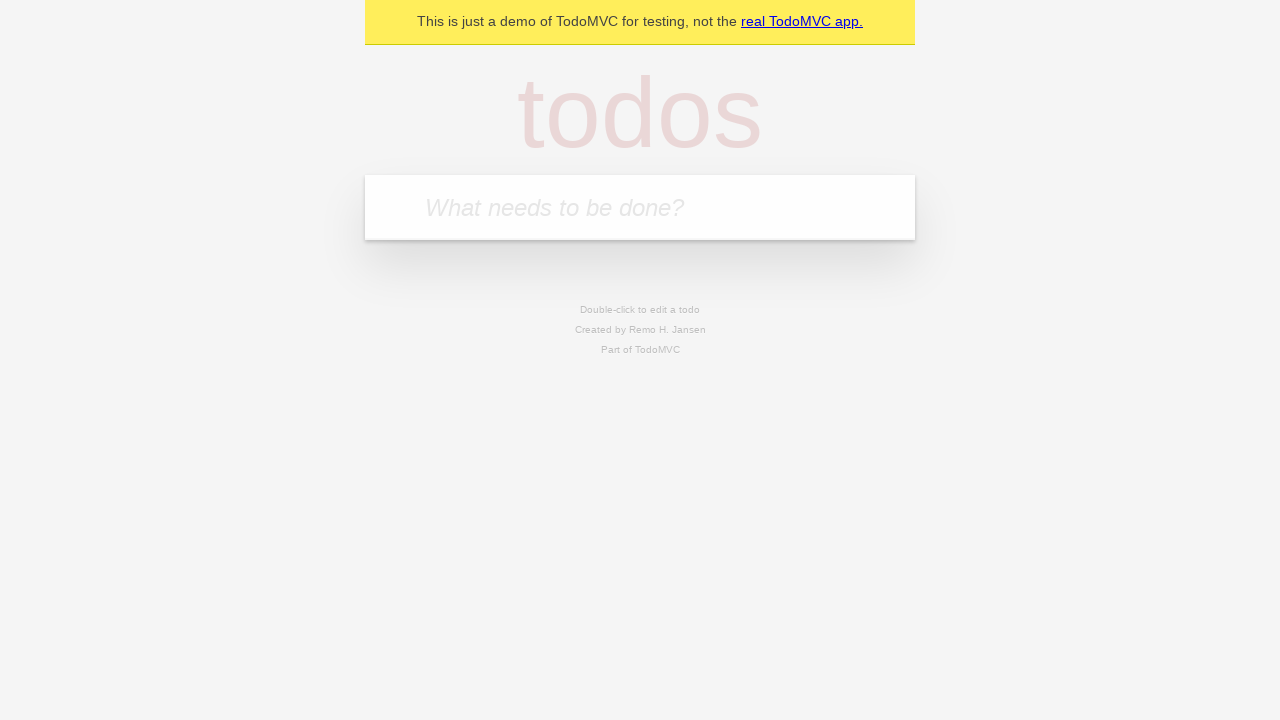

Filled todo input with 'buy some cheese' on internal:attr=[placeholder="What needs to be done?"i]
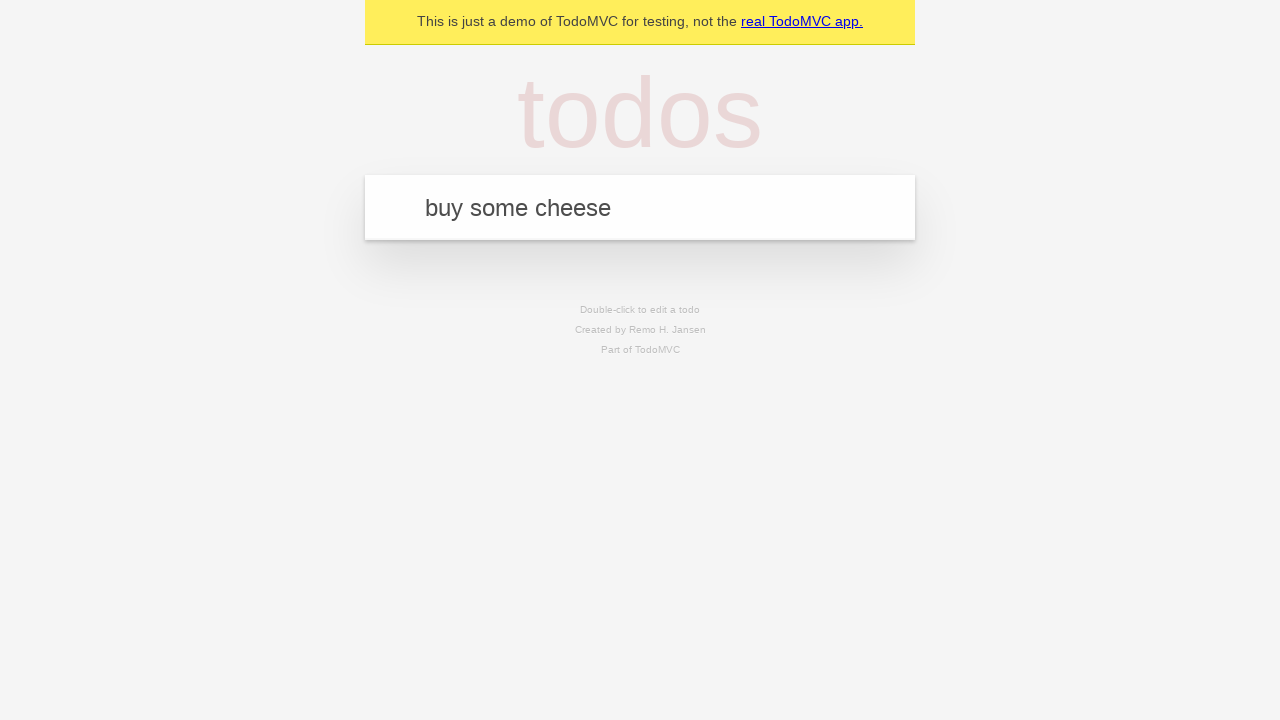

Pressed Enter to add first todo item on internal:attr=[placeholder="What needs to be done?"i]
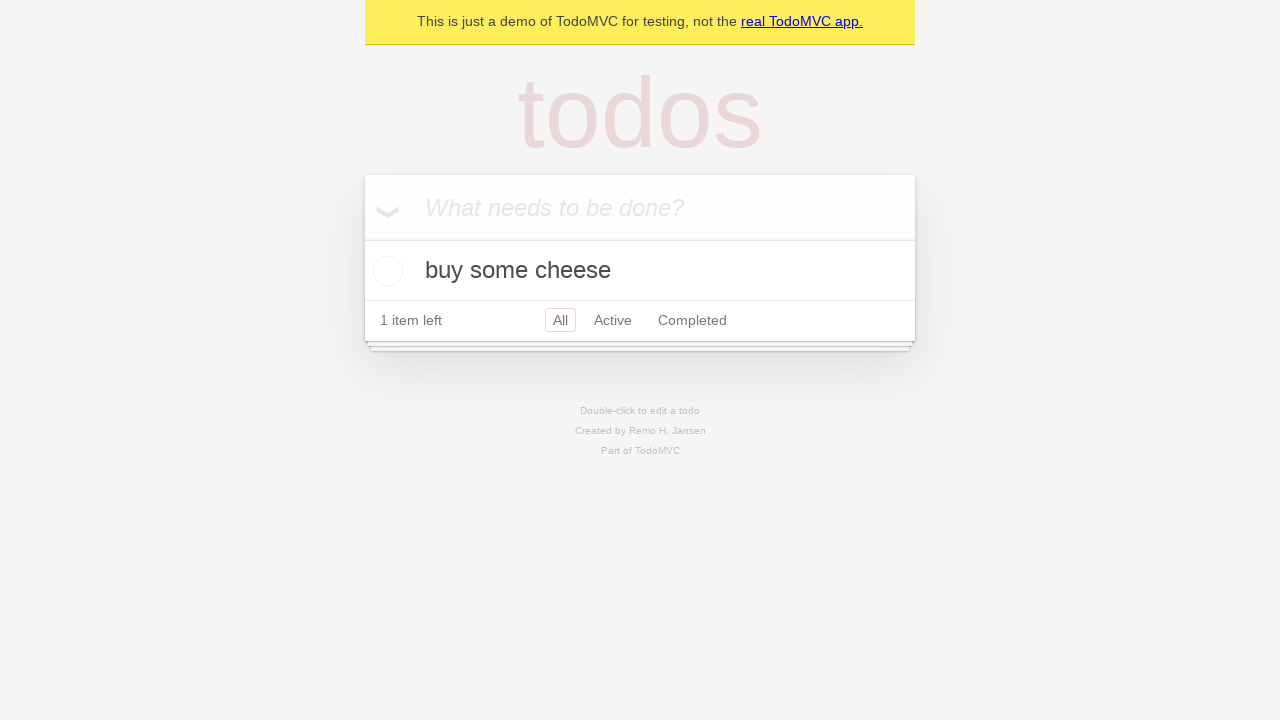

Filled todo input with 'feed the cat' on internal:attr=[placeholder="What needs to be done?"i]
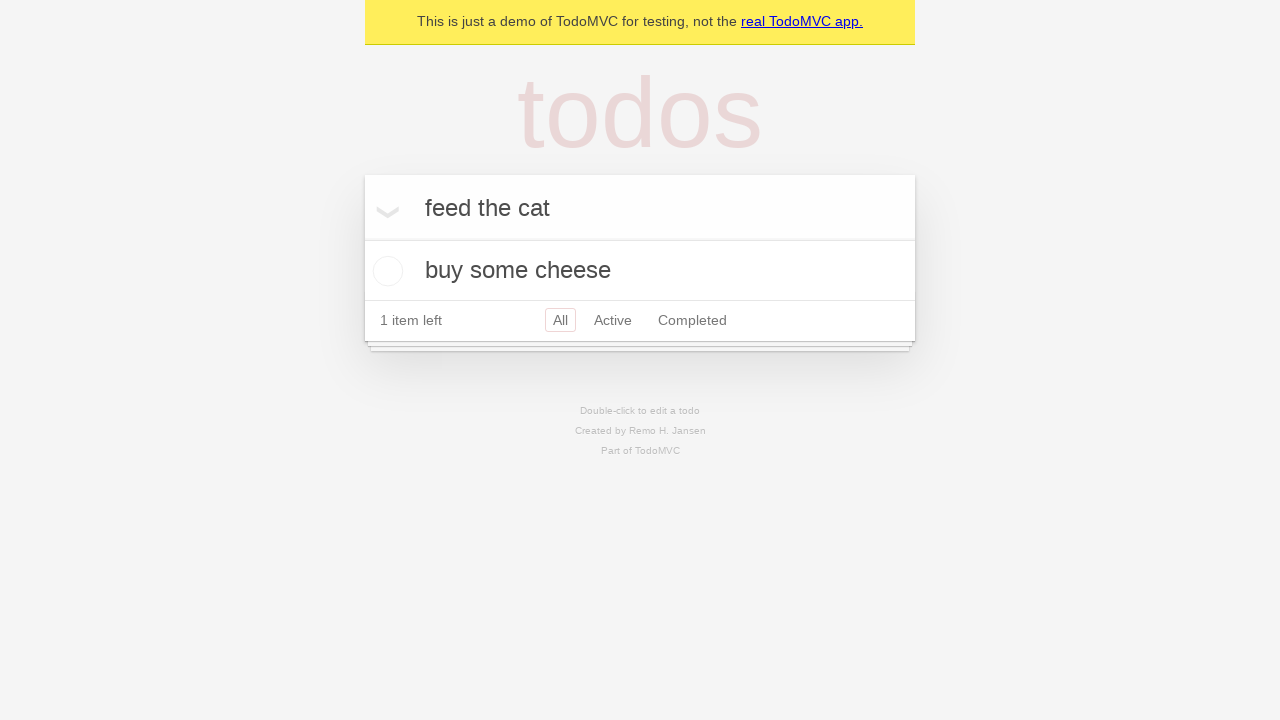

Pressed Enter to add second todo item on internal:attr=[placeholder="What needs to be done?"i]
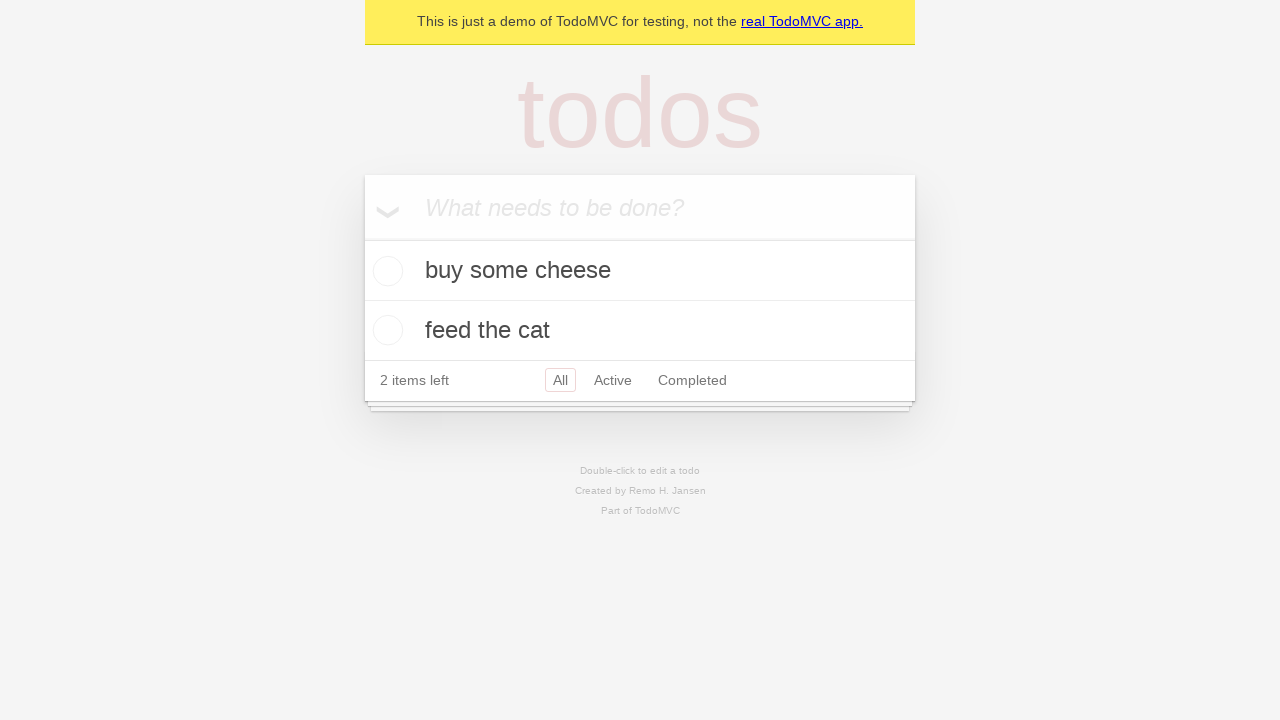

Filled todo input with 'book a doctors appointment' on internal:attr=[placeholder="What needs to be done?"i]
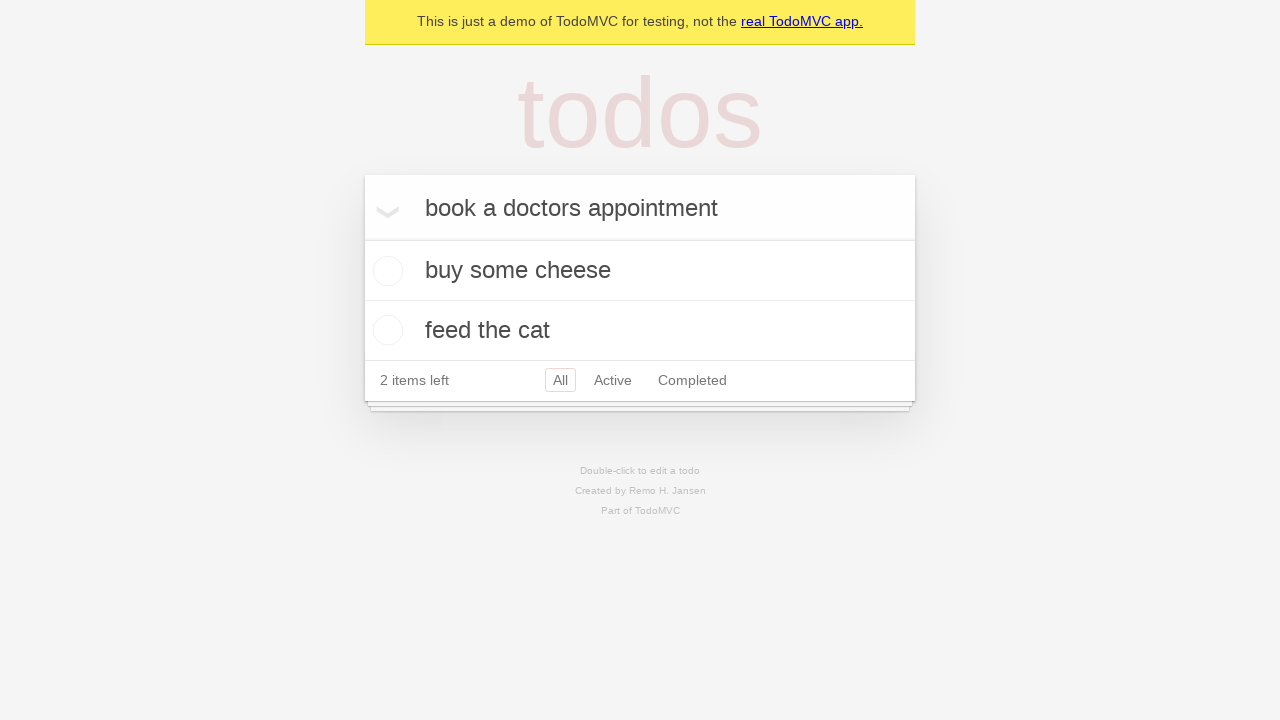

Pressed Enter to add third todo item on internal:attr=[placeholder="What needs to be done?"i]
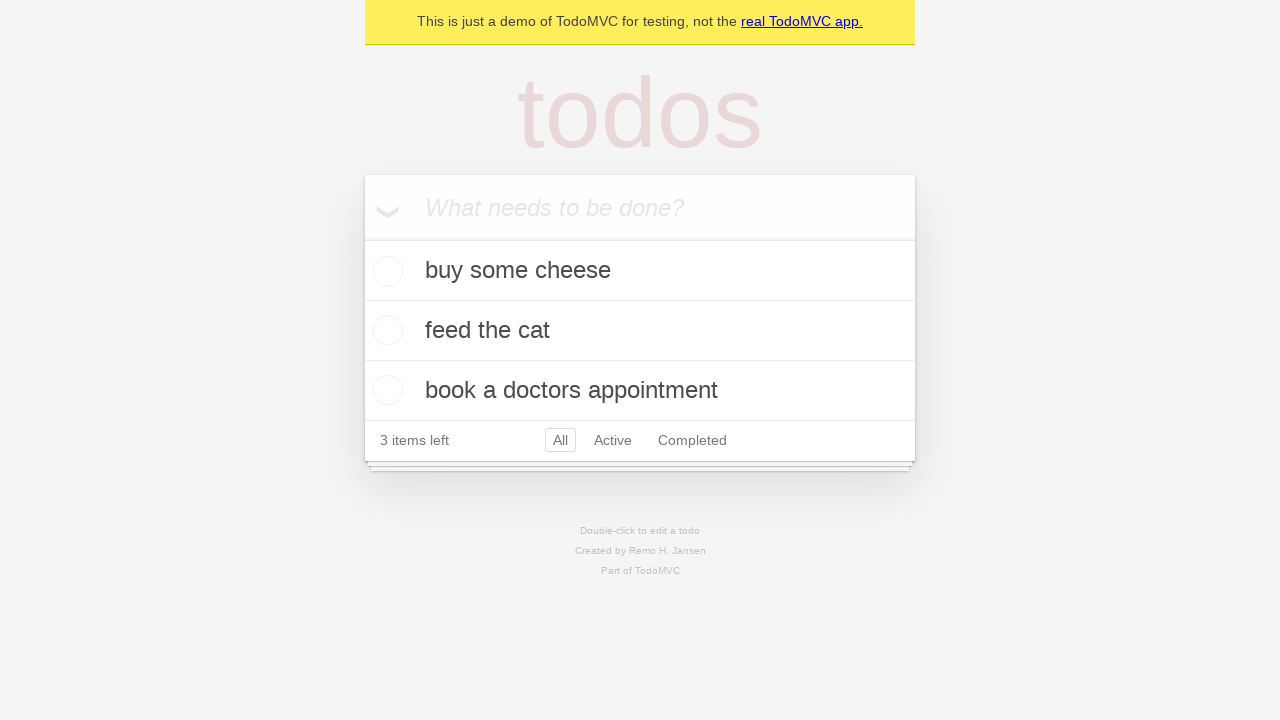

Clicked 'Mark all as complete' checkbox to mark all items as completed at (362, 238) on internal:label="Mark all as complete"i
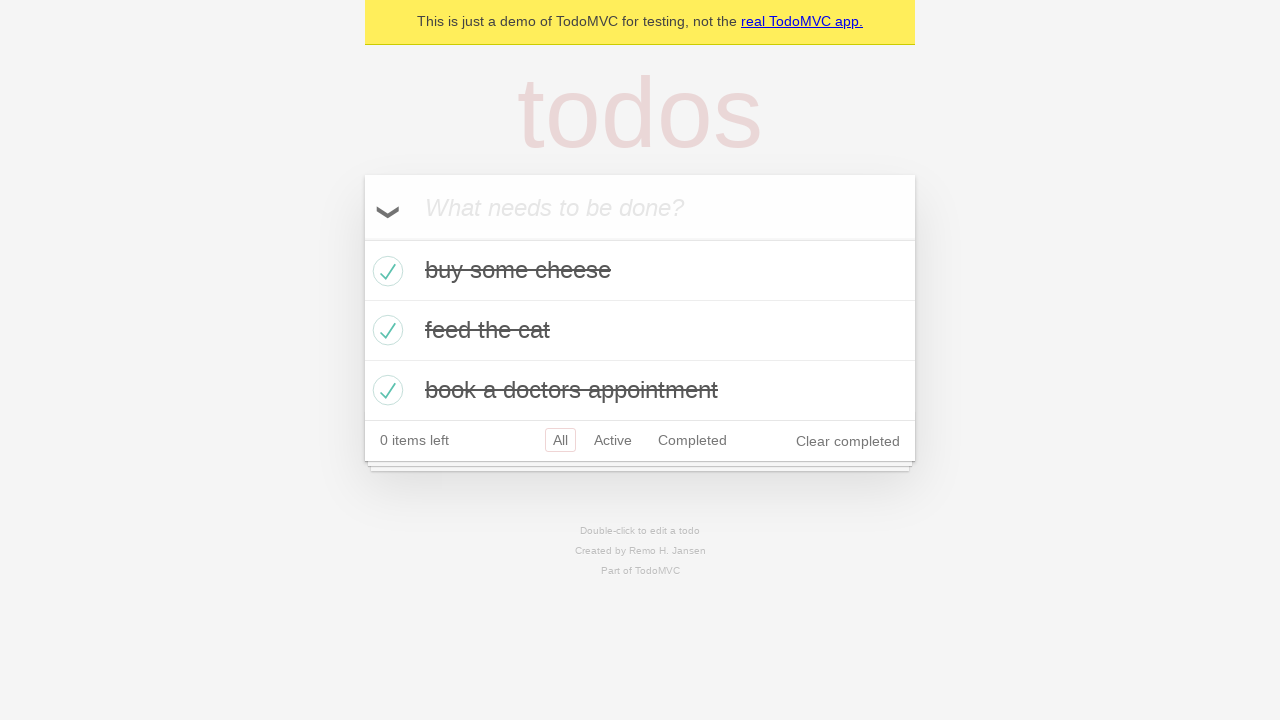

Waited for completion of all todo items
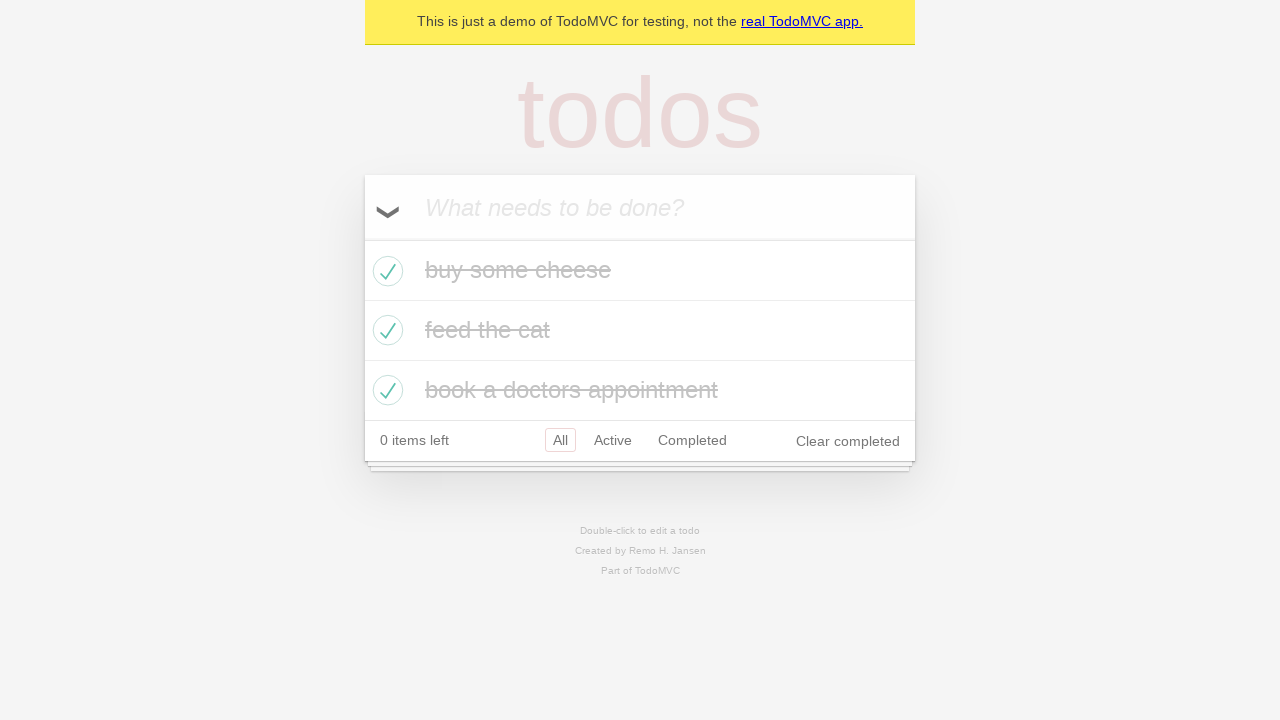

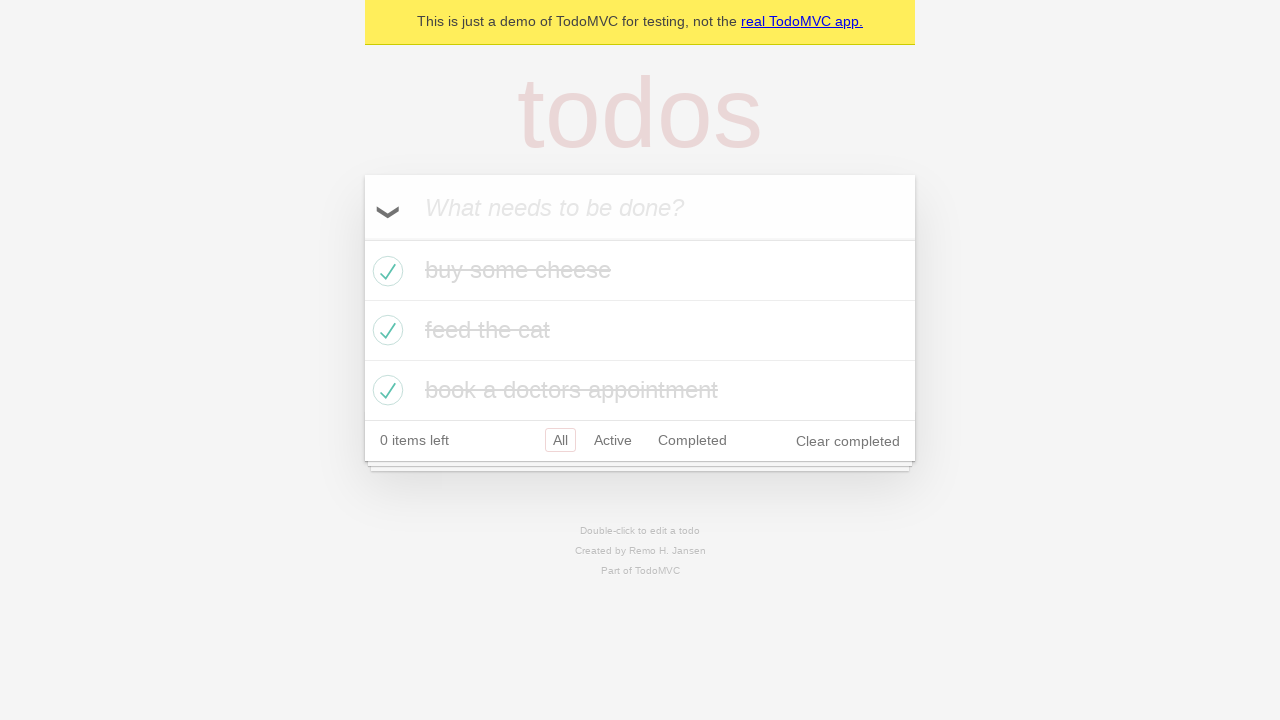